Tests multi-selection of non-consecutive items using Control key modifier

Starting URL: https://automationfc.github.io/jquery-selectable/

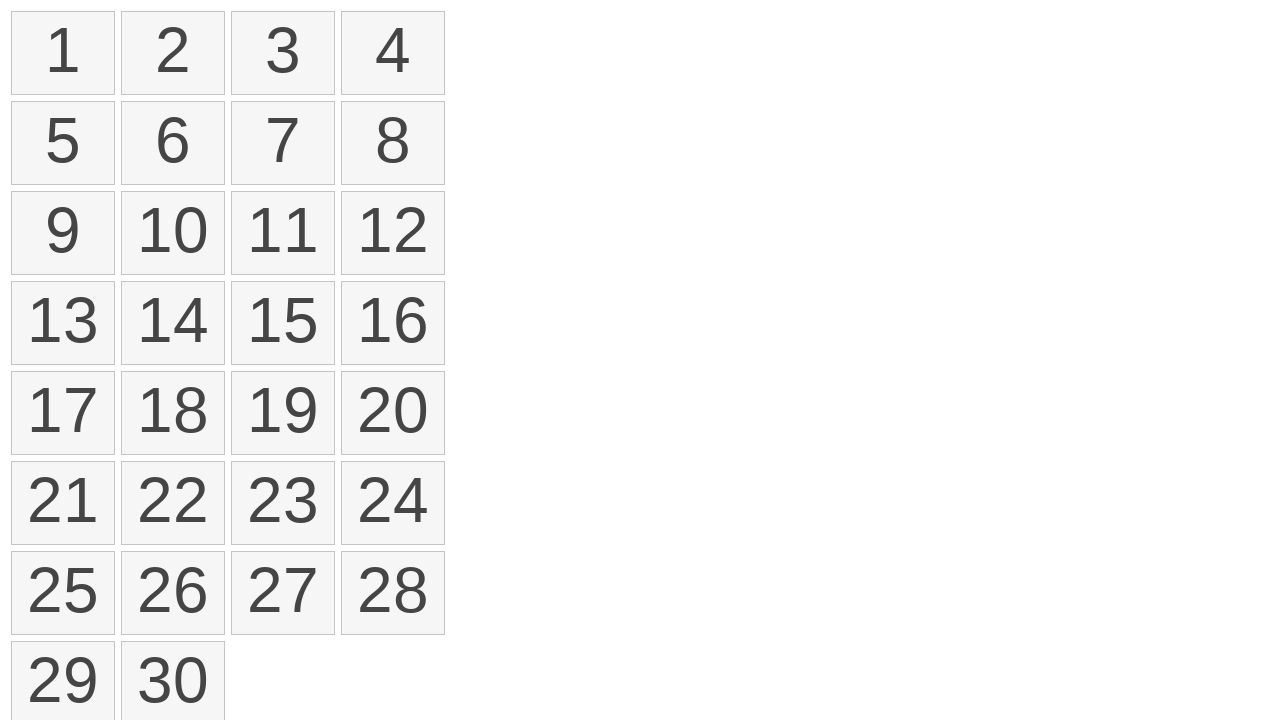

Located all selectable items in the list
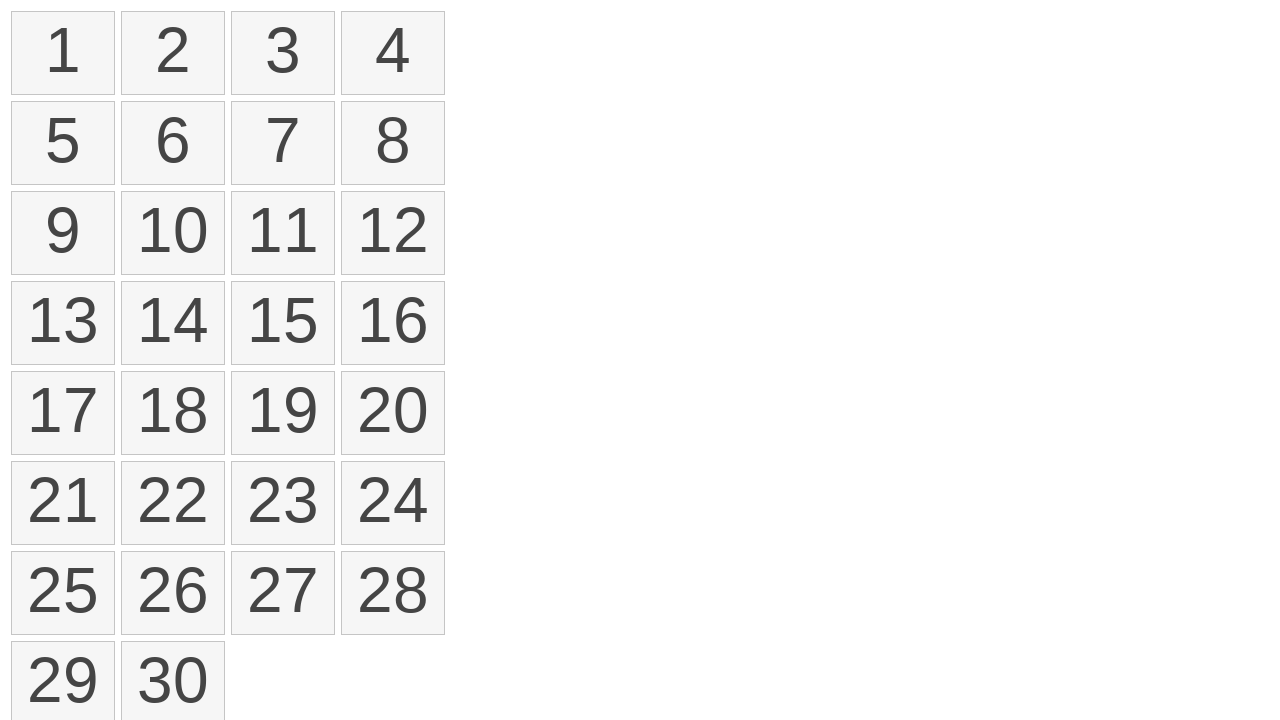

Pressed and held Control key
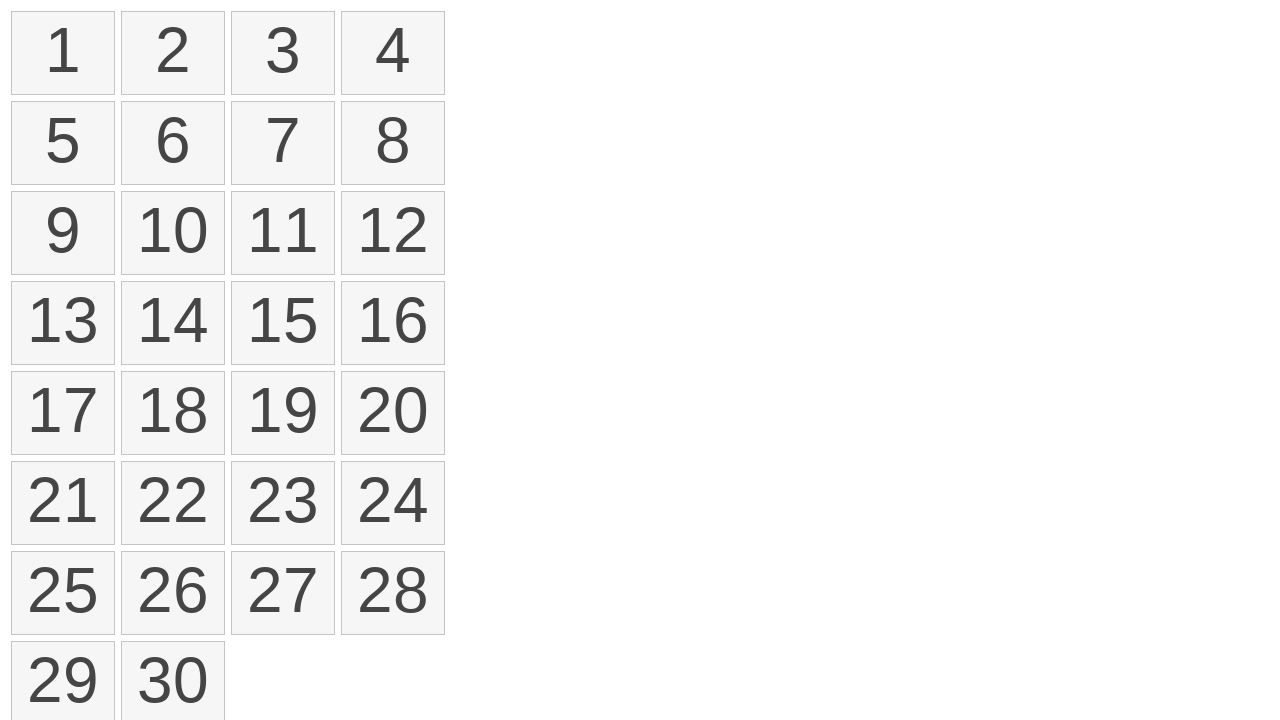

Clicked first item (index 0) while holding Control at (63, 53) on xpath=//ol[@id='selectable']/li >> nth=0
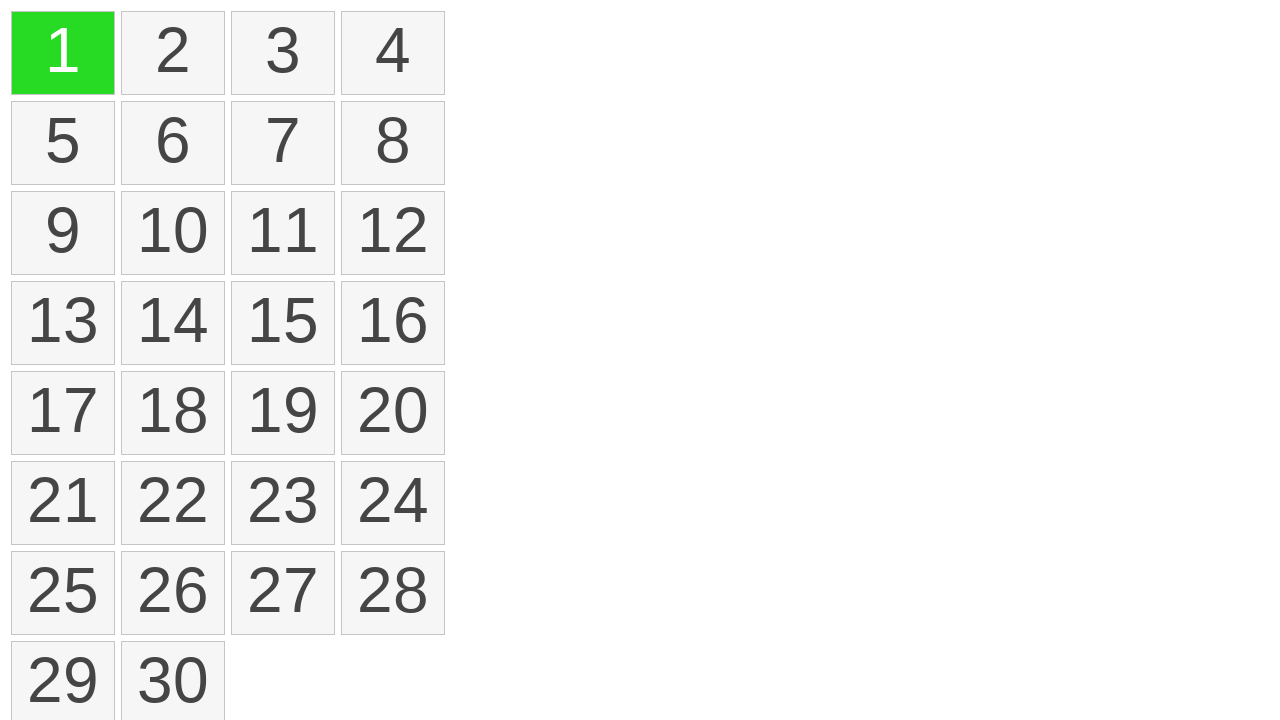

Clicked fifth item (index 4) while holding Control at (63, 143) on xpath=//ol[@id='selectable']/li >> nth=4
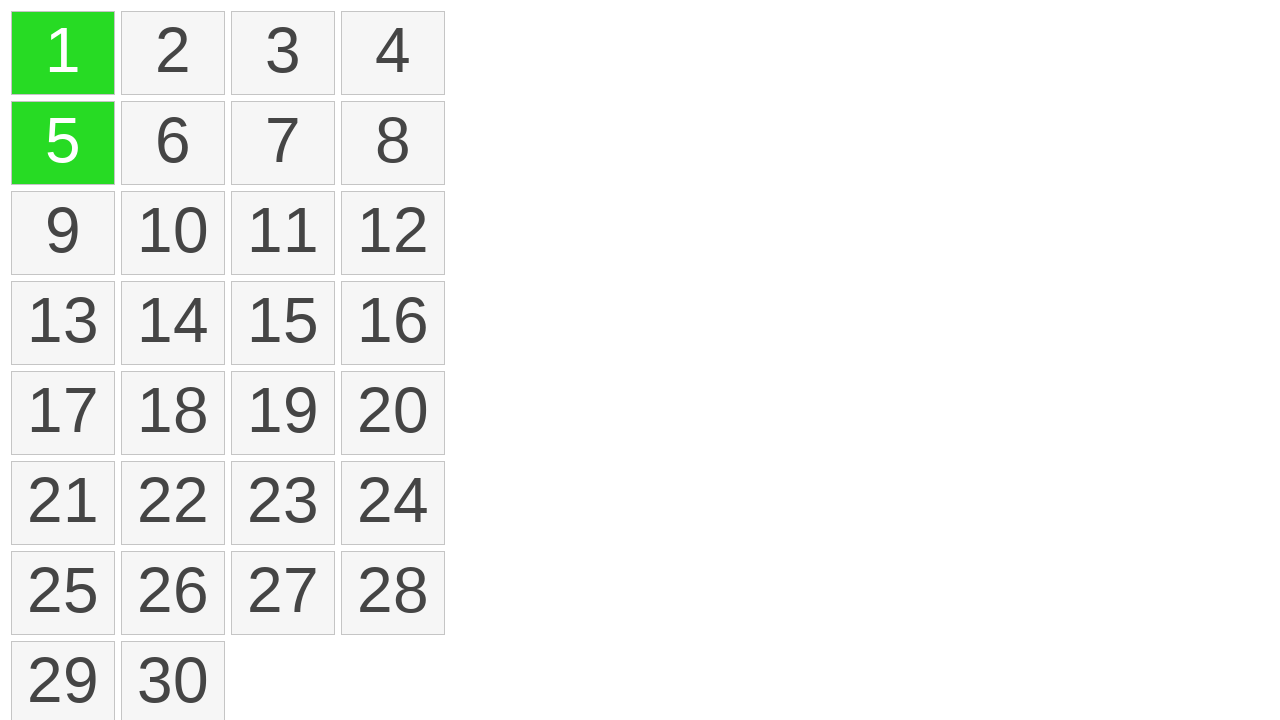

Clicked ninth item (index 8) while holding Control at (63, 233) on xpath=//ol[@id='selectable']/li >> nth=8
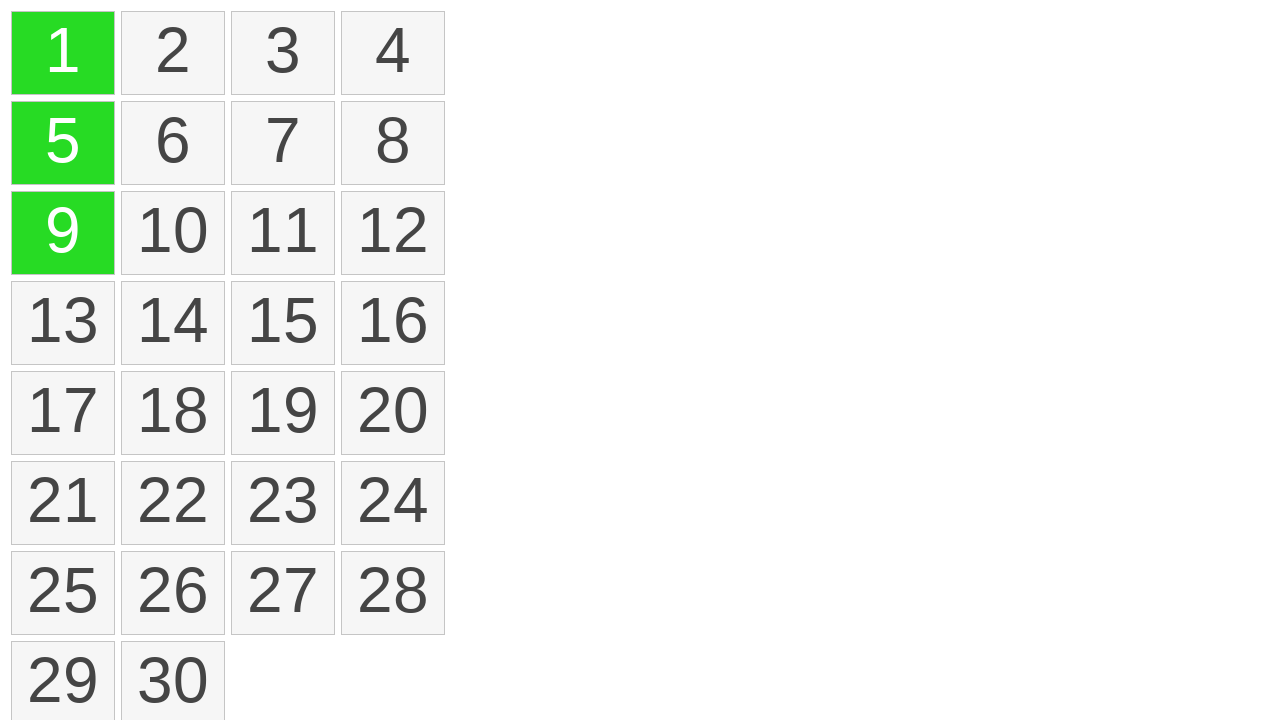

Clicked eleventh item (index 10) while holding Control at (283, 233) on xpath=//ol[@id='selectable']/li >> nth=10
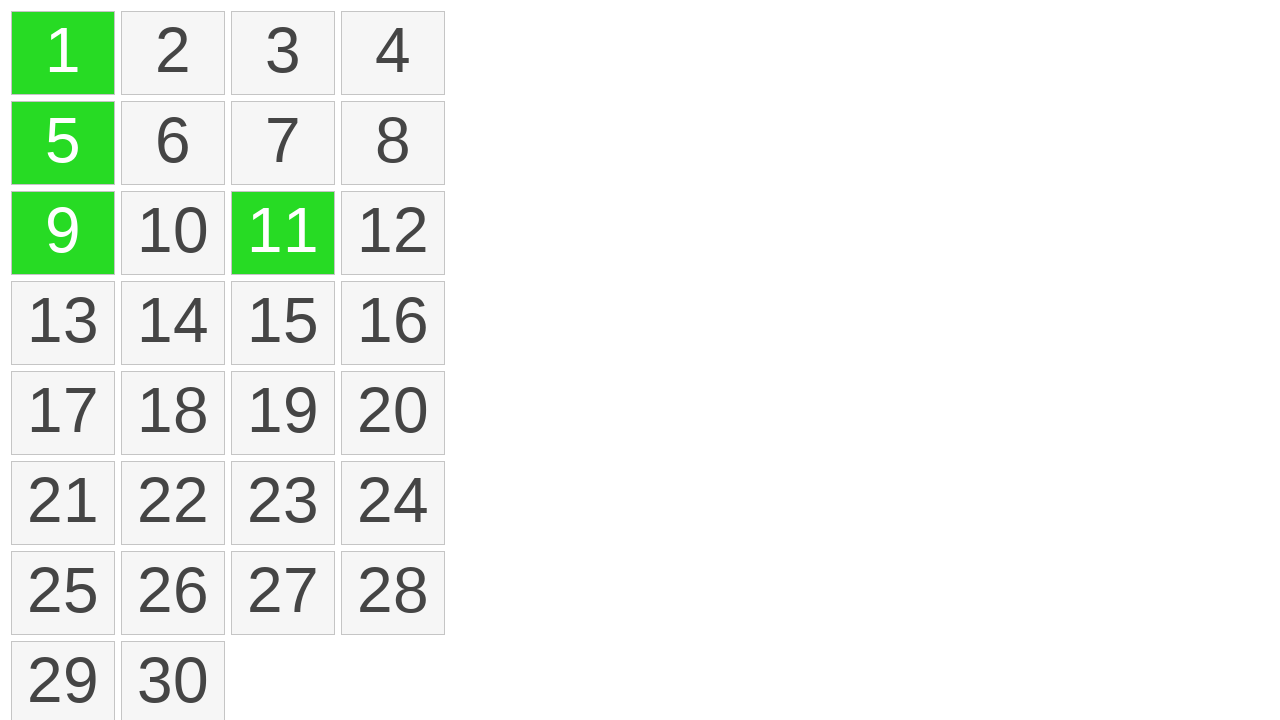

Released Control key
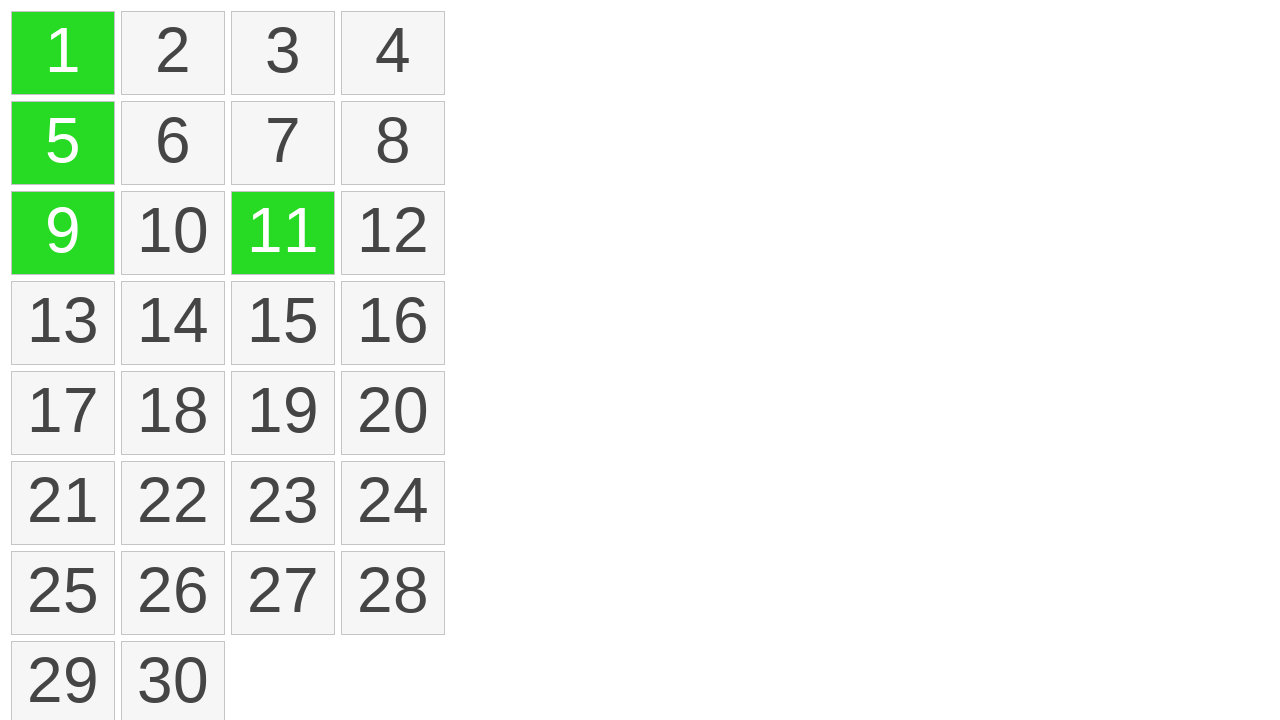

Verified that selected items are highlighted with ui-selected class
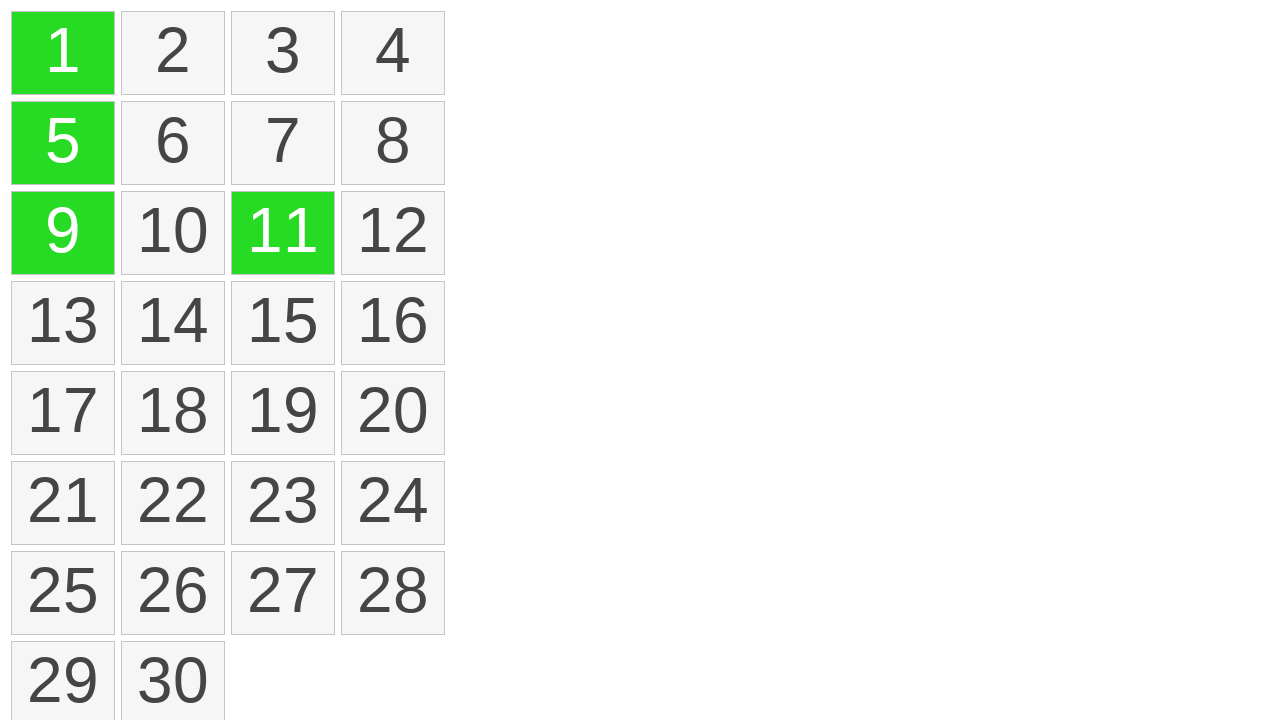

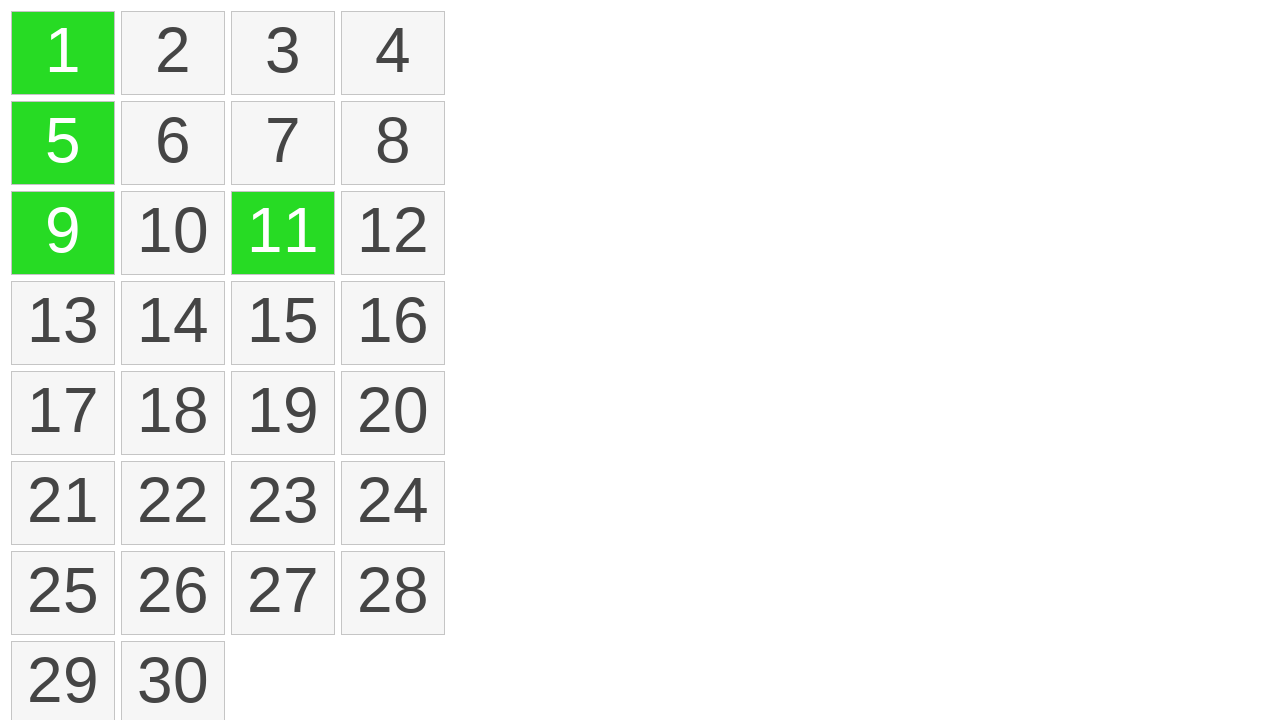